Tests opting out of A/B tests by adding an opt-out cookie after visiting the page, then refreshing to verify the opt-out takes effect

Starting URL: http://the-internet.herokuapp.com/abtest

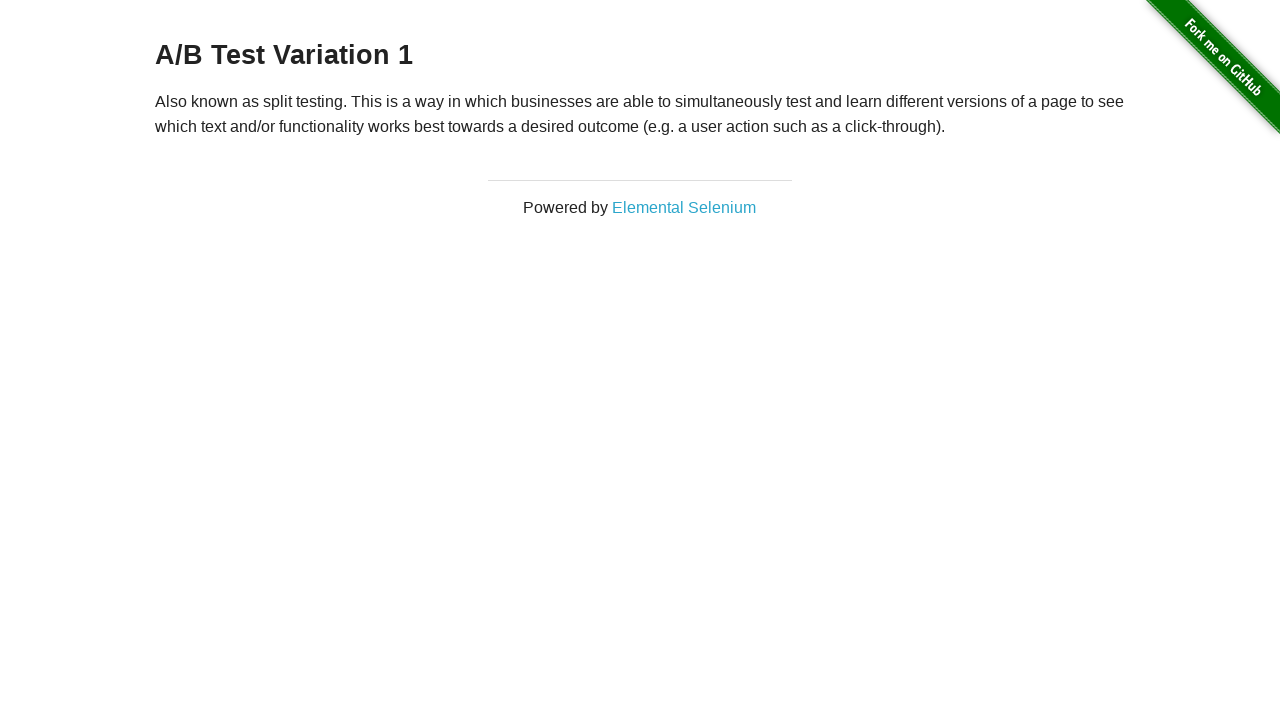

Navigated to A/B test page
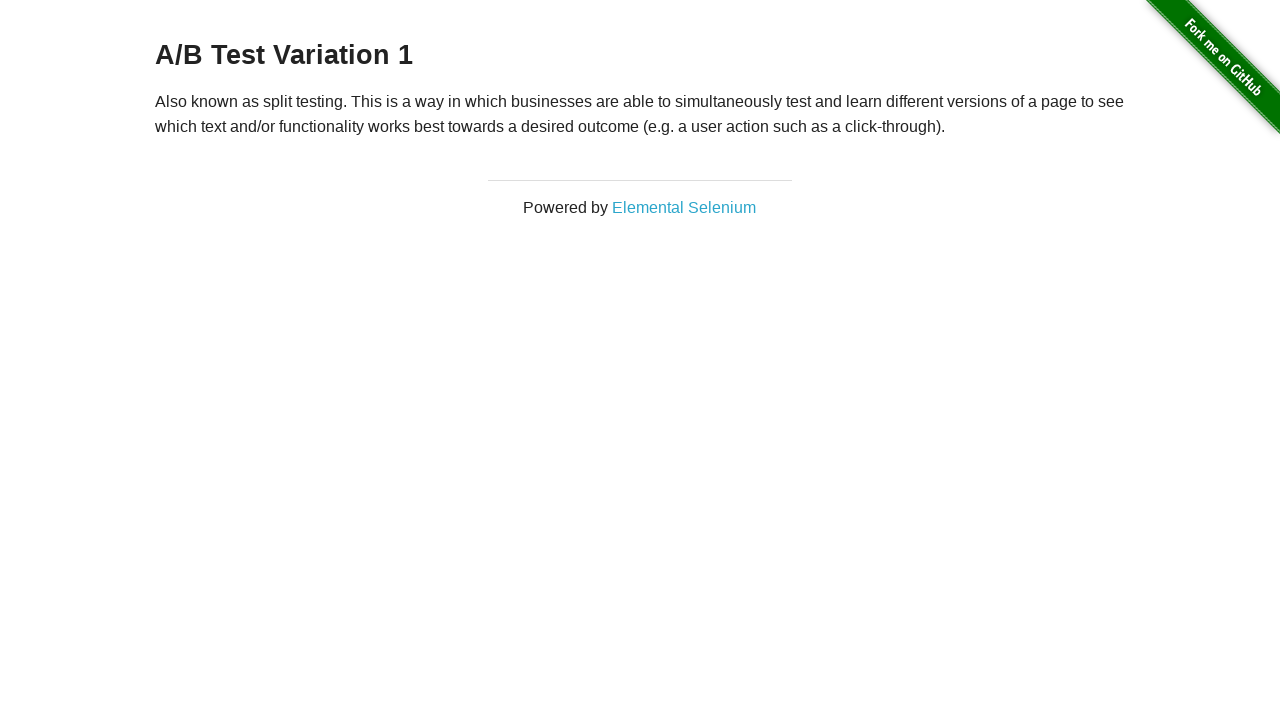

Retrieved initial heading text
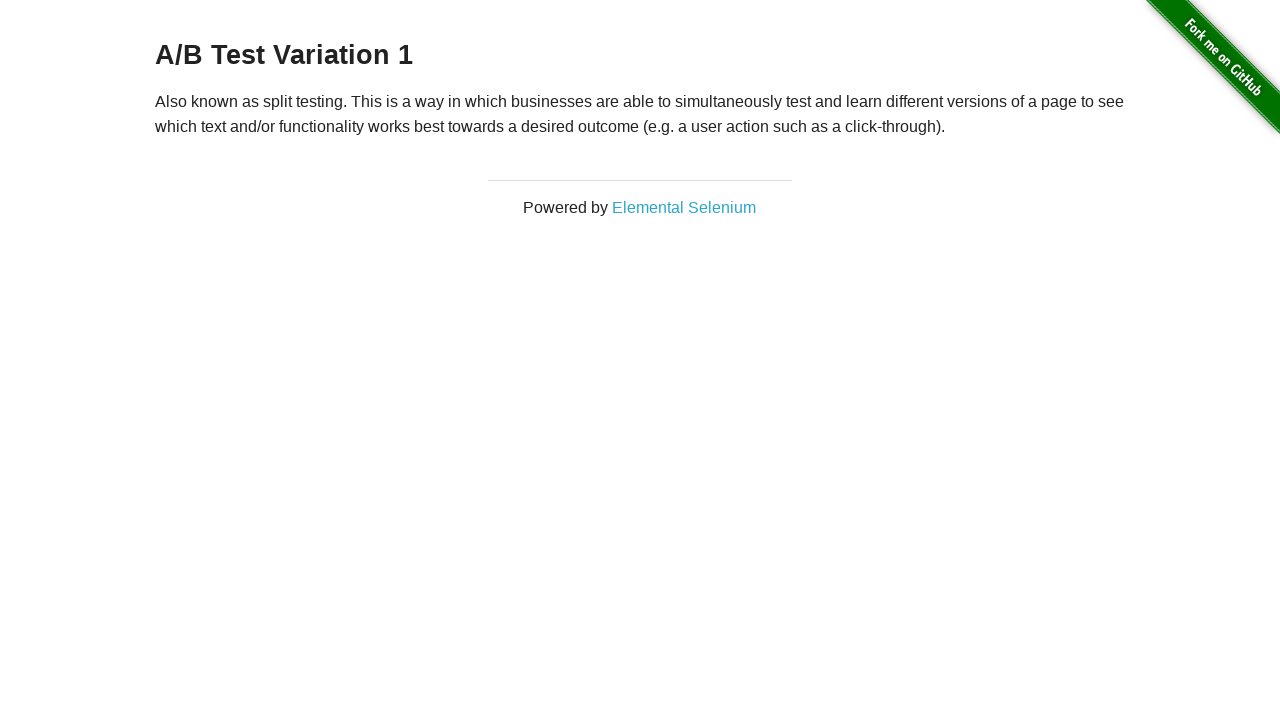

Added optimizelyOptOut cookie
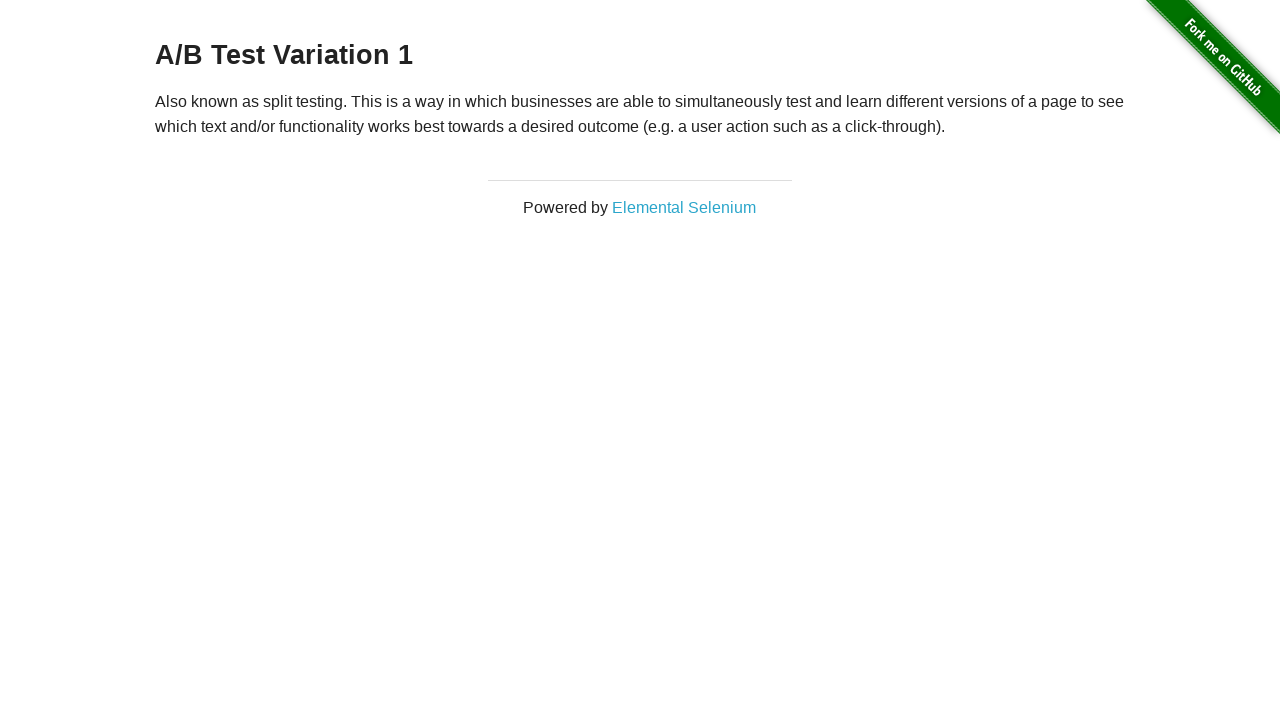

Reloaded page after adding opt-out cookie
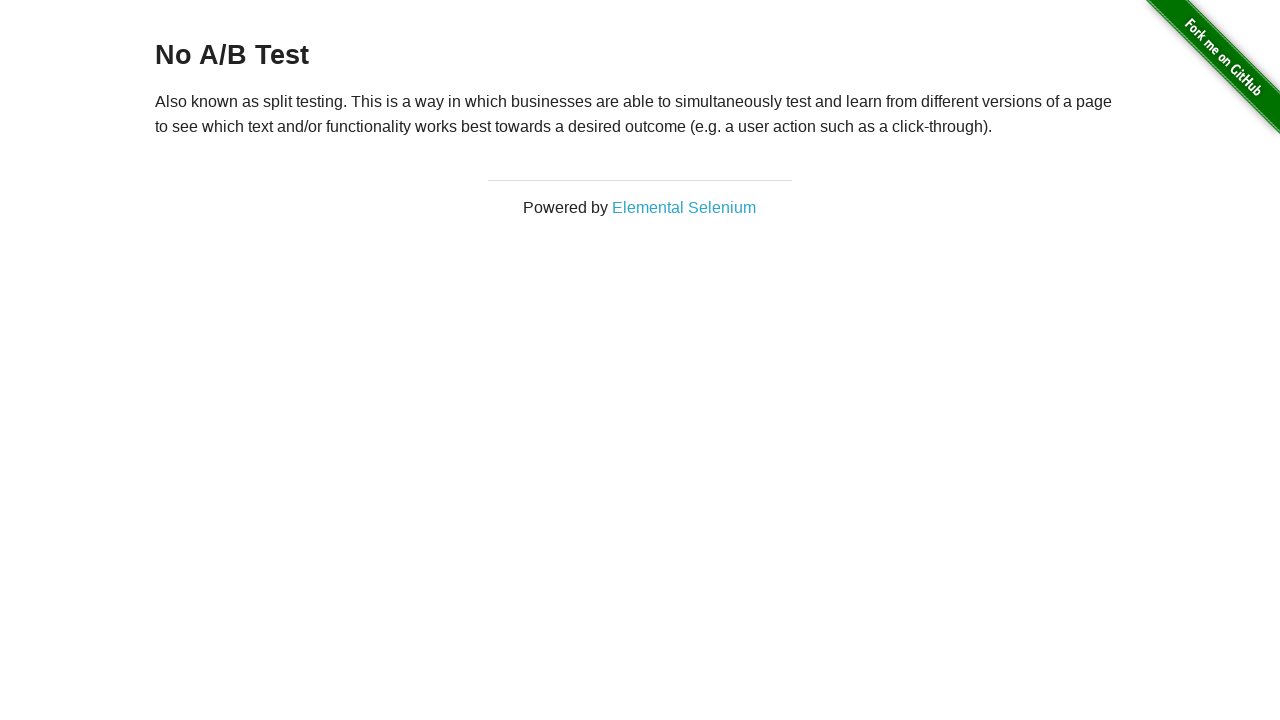

Verified heading is displayed after page reload
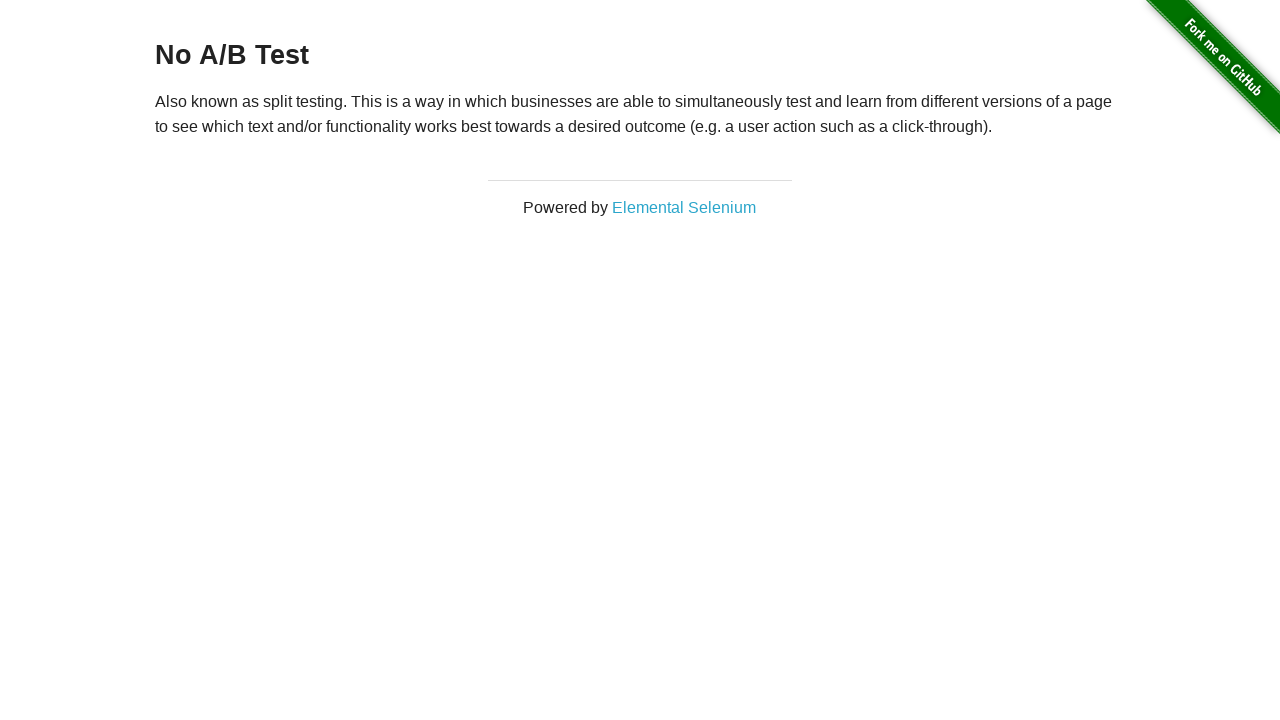

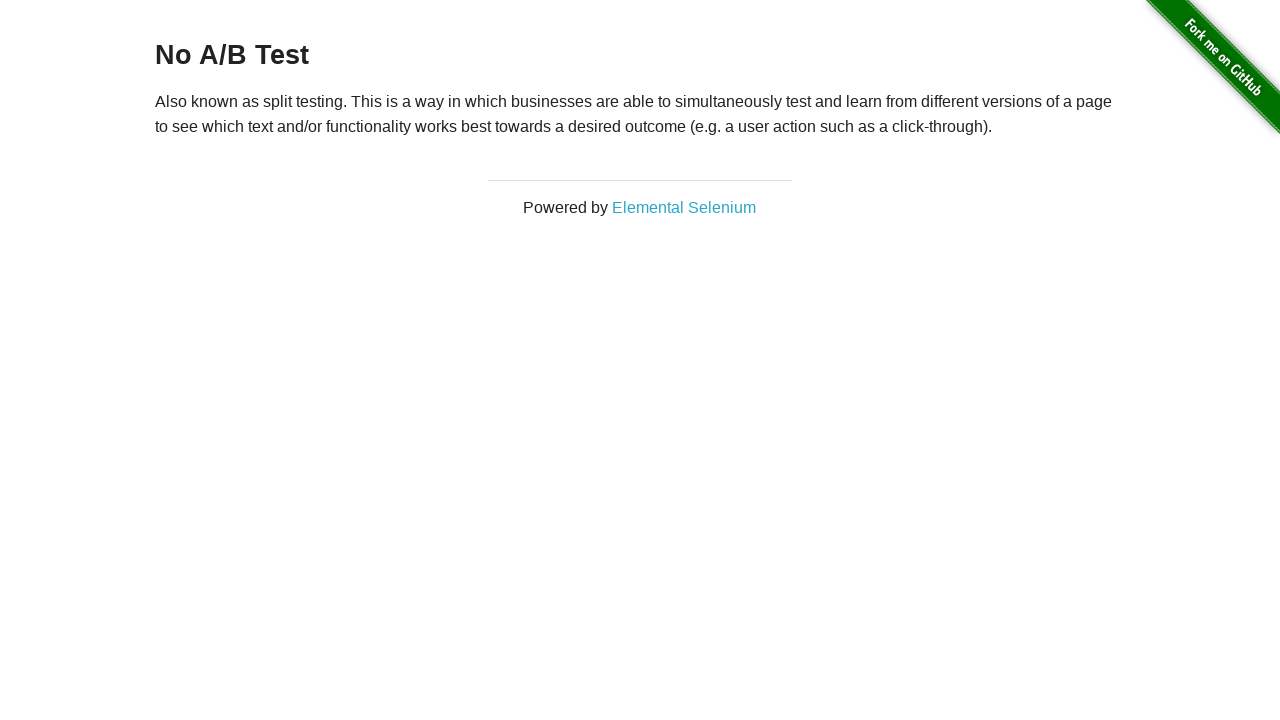